Tests error message validation by attempting to sign in with invalid credentials and verifying the error message appears

Starting URL: https://courses.ultimateqa.com/

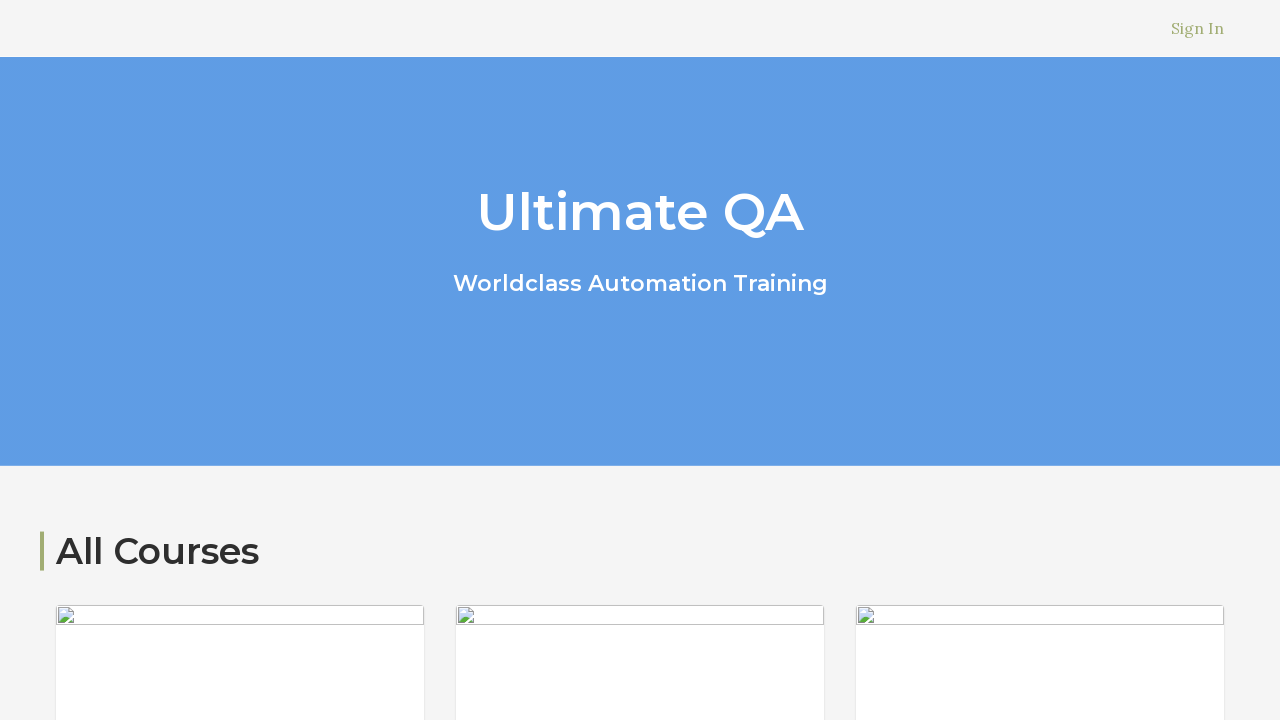

Clicked on the Sign In link in header navigation at (1198, 28) on li.header__nav-item.header__nav-sign-in
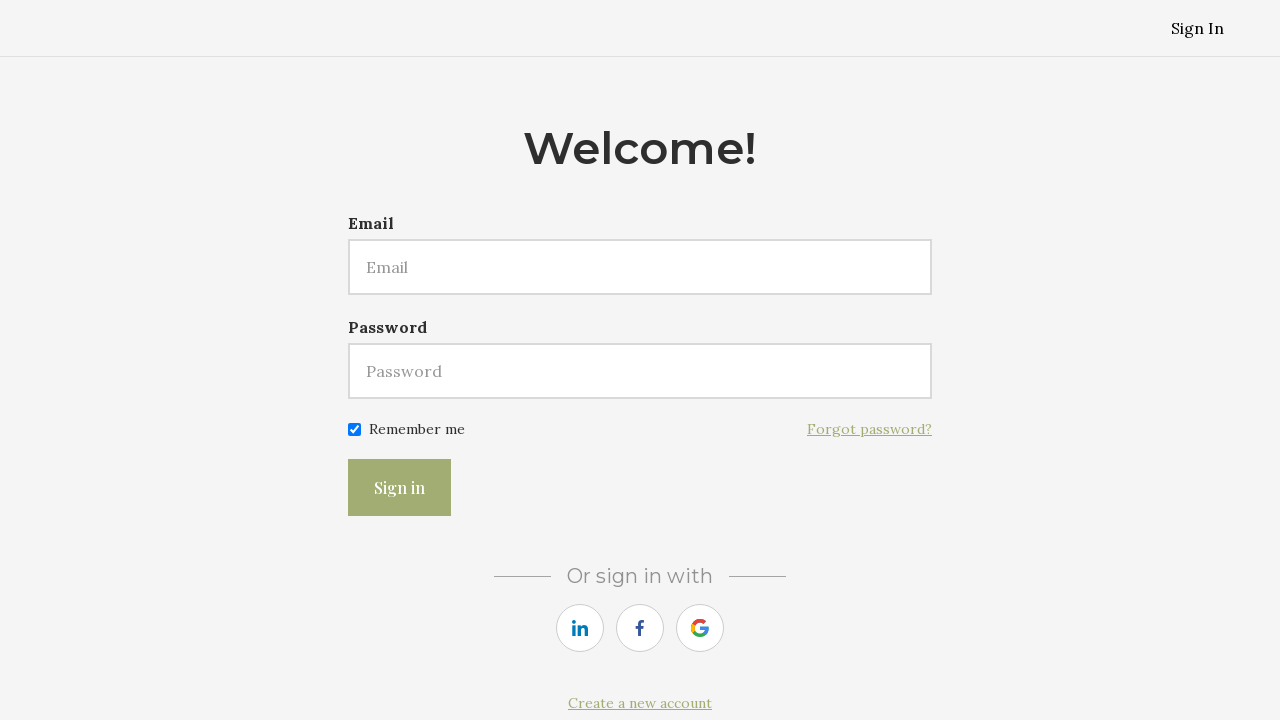

Filled email field with invalid email 'testuser@gmail' on input#user\[email\]
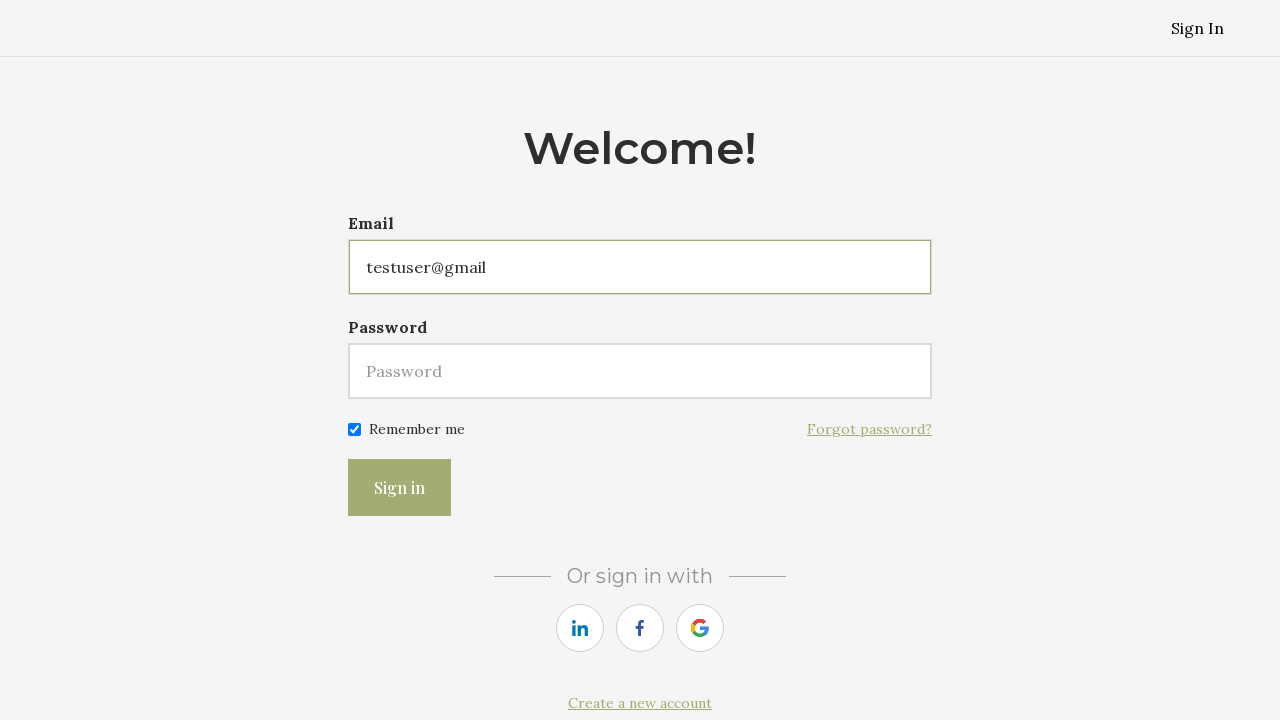

Filled password field with 'invalidpass123' on input#user\[password\]
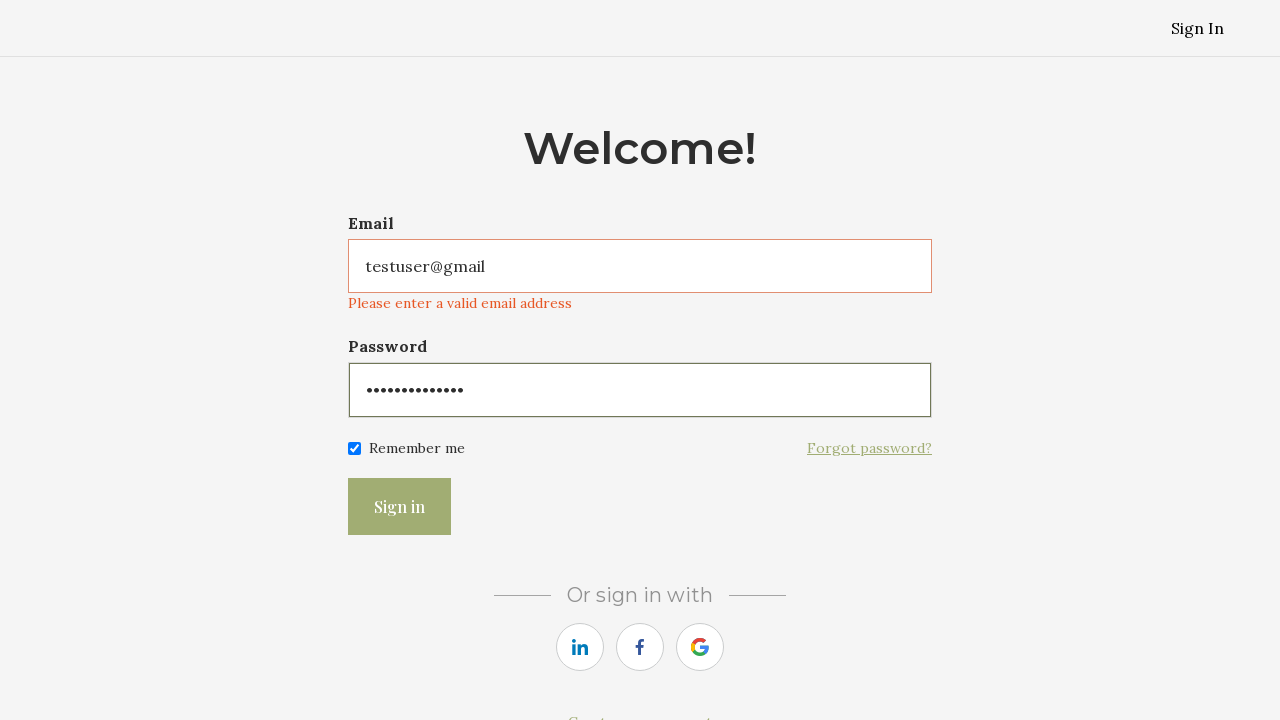

Clicked the Login button to attempt sign in with invalid credentials at (400, 506) on button[type='submit']
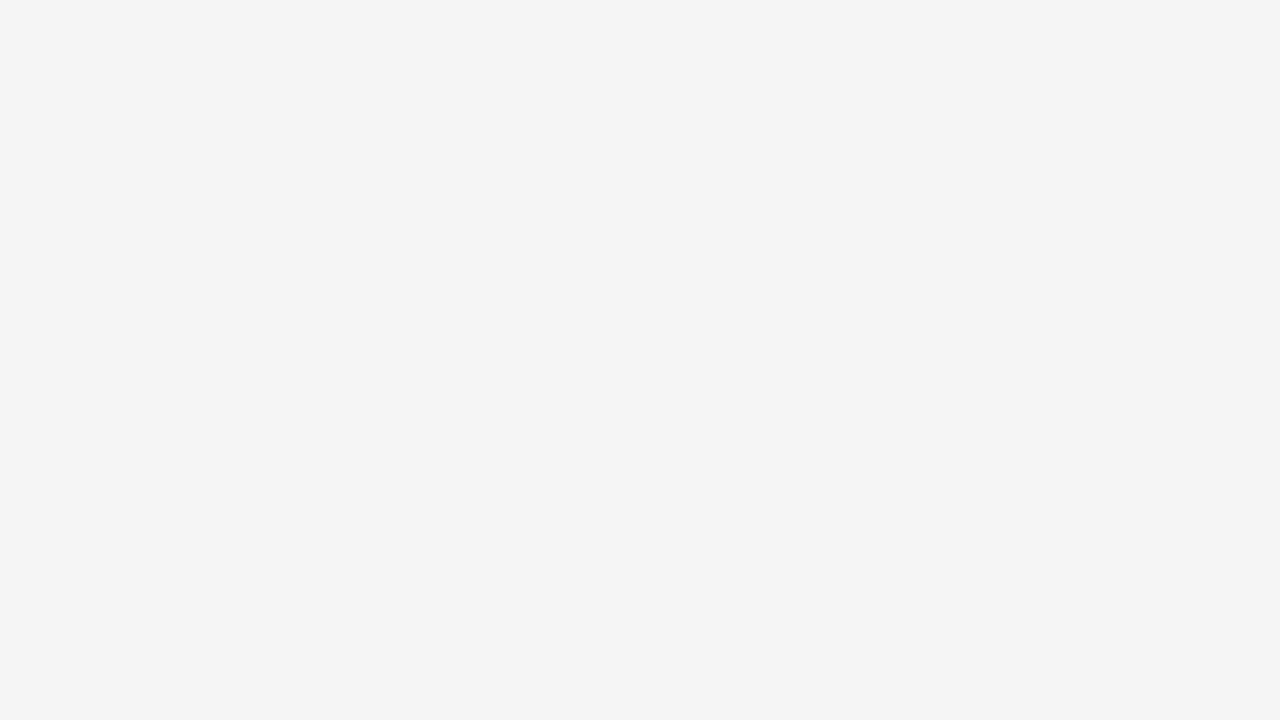

Error message 'Invalid email or password.' appeared and was verified
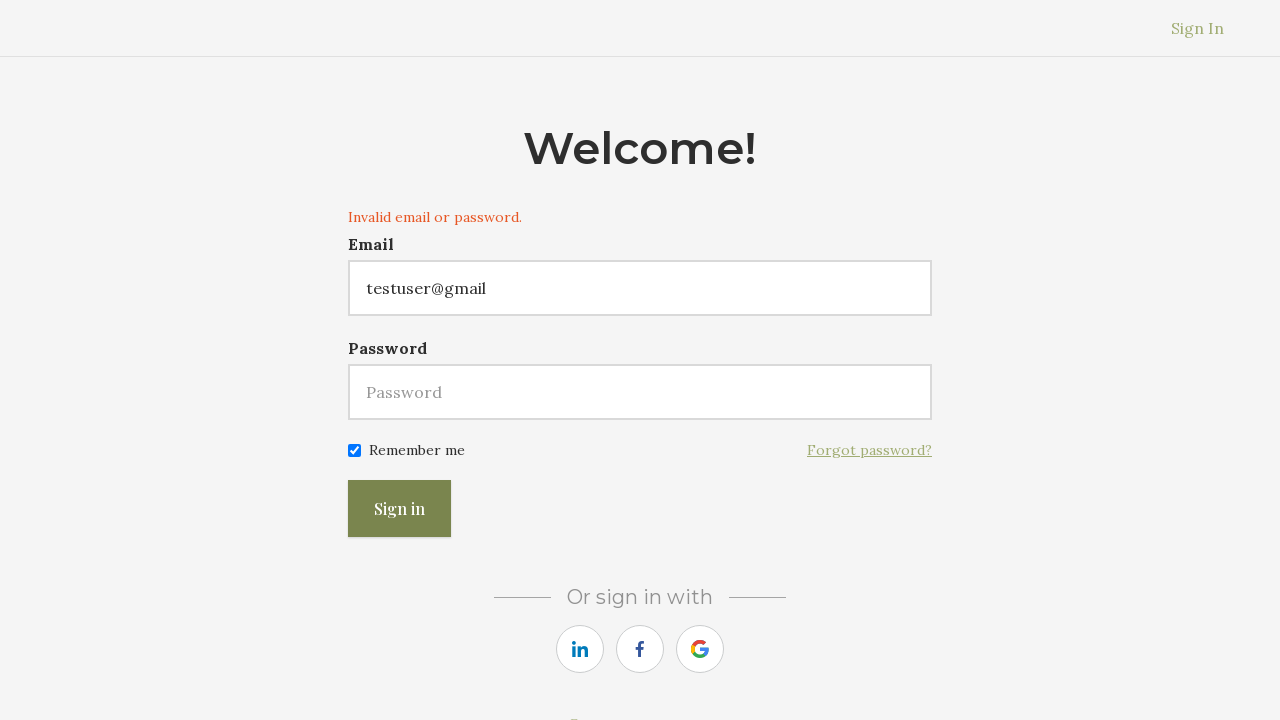

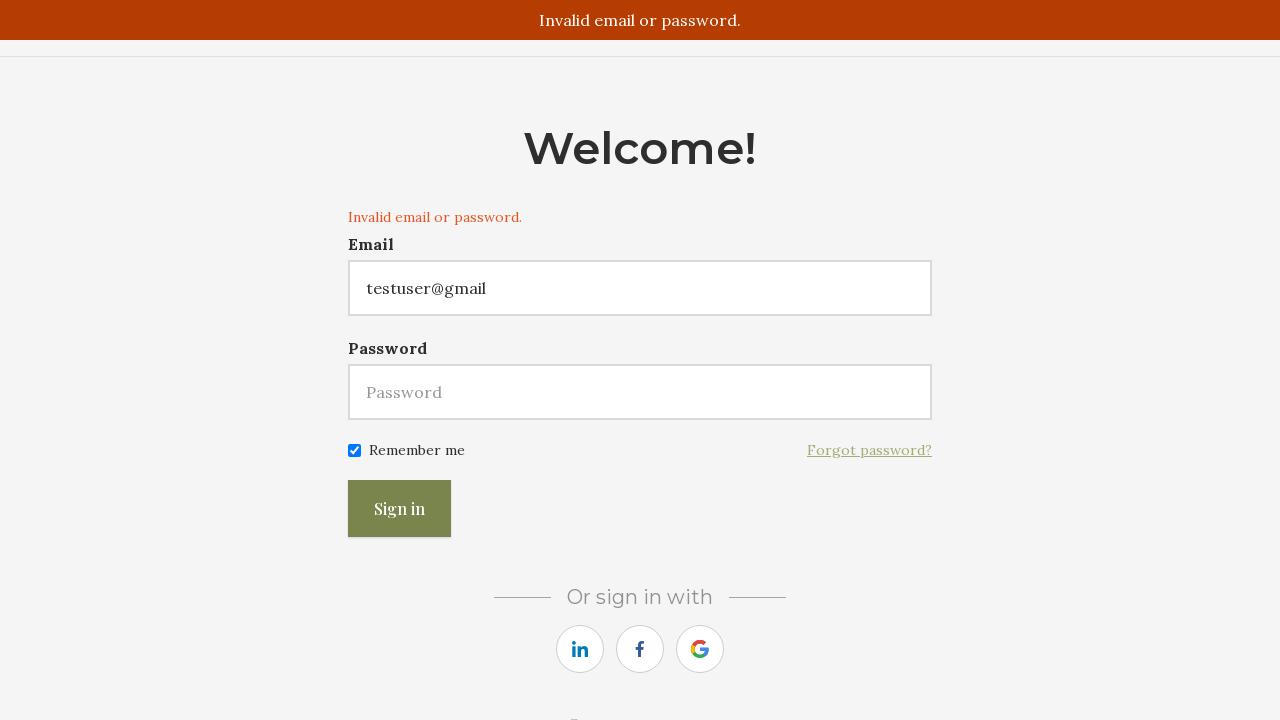